Navigates to DrikPanchang website and extracts today's Tithi (Hindu calendar date) information from the page

Starting URL: https://www.drikpanchang.com/

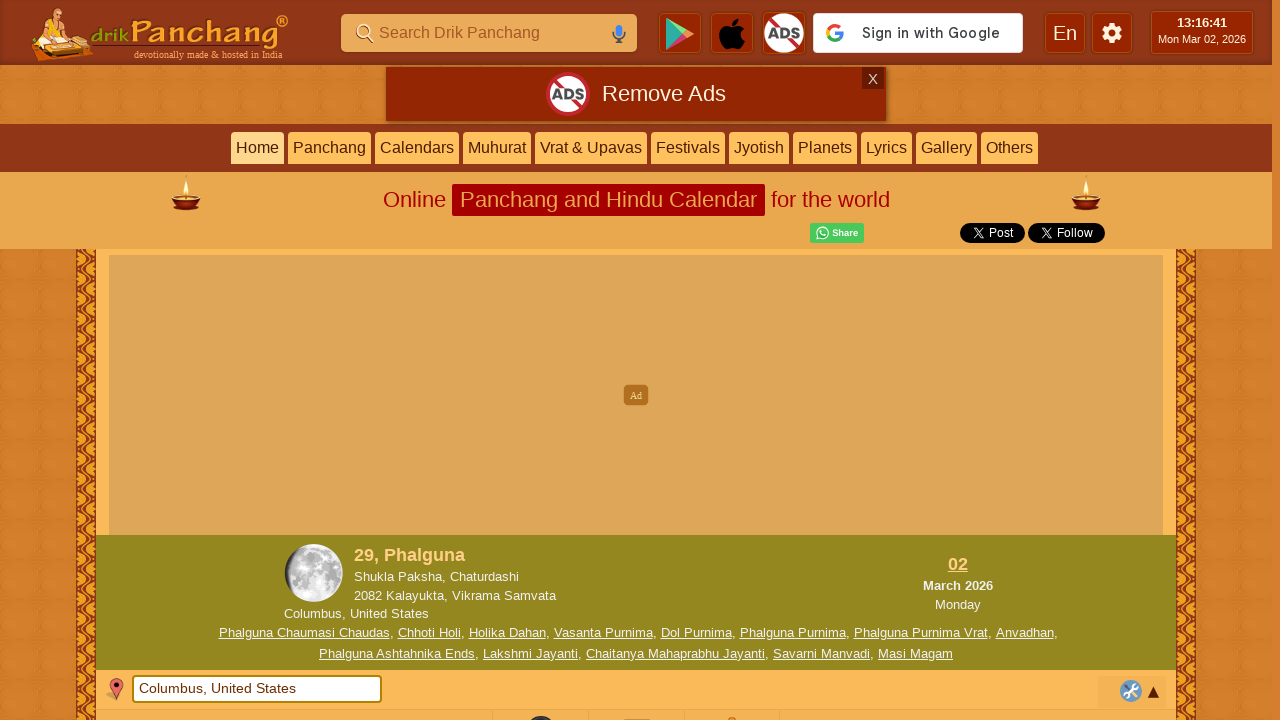

Waited for page to reach networkidle state
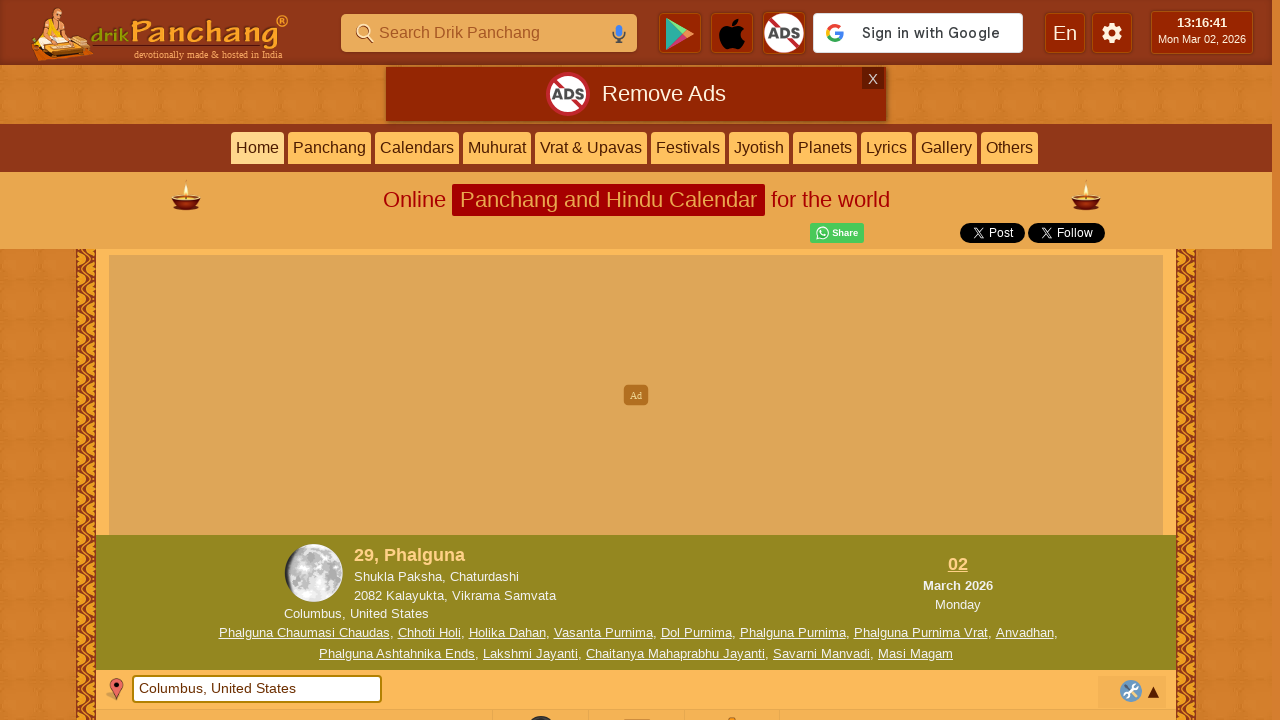

Tithi element not found, waited for body content instead
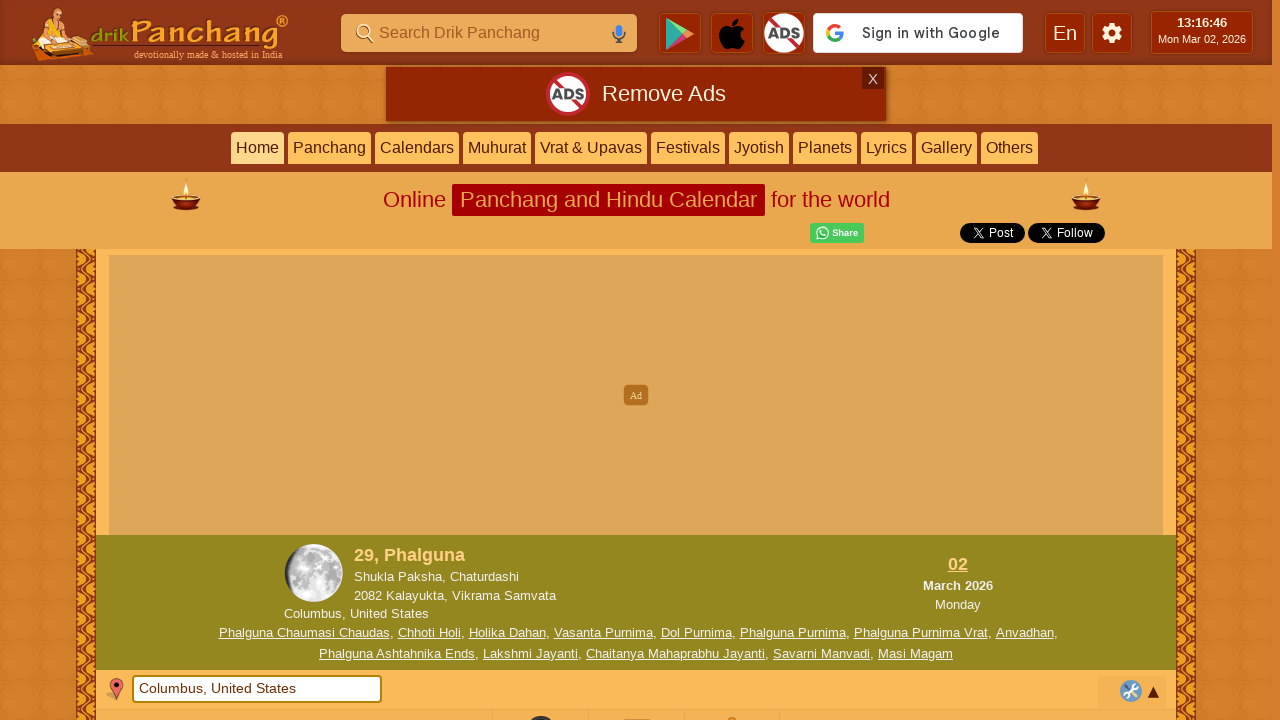

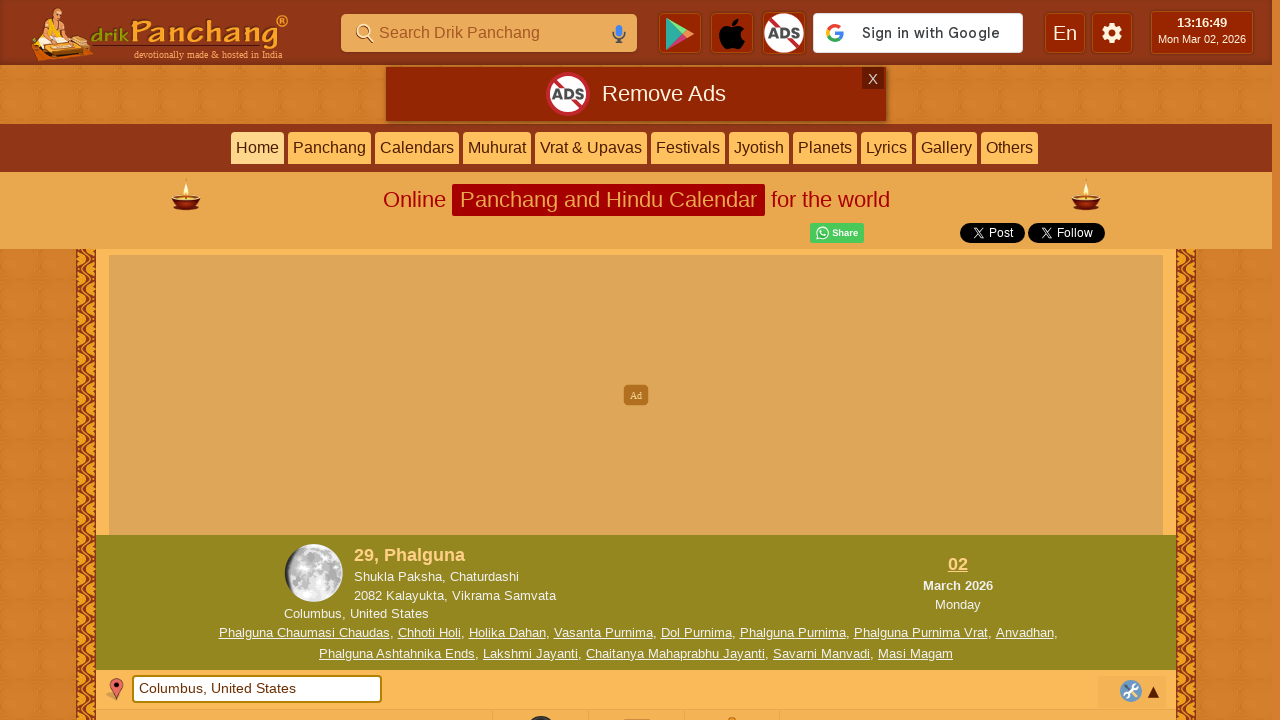